Tests contact form submission and verifies error message when captcha validation fails

Starting URL: https://anixtd.ru/contacts.php

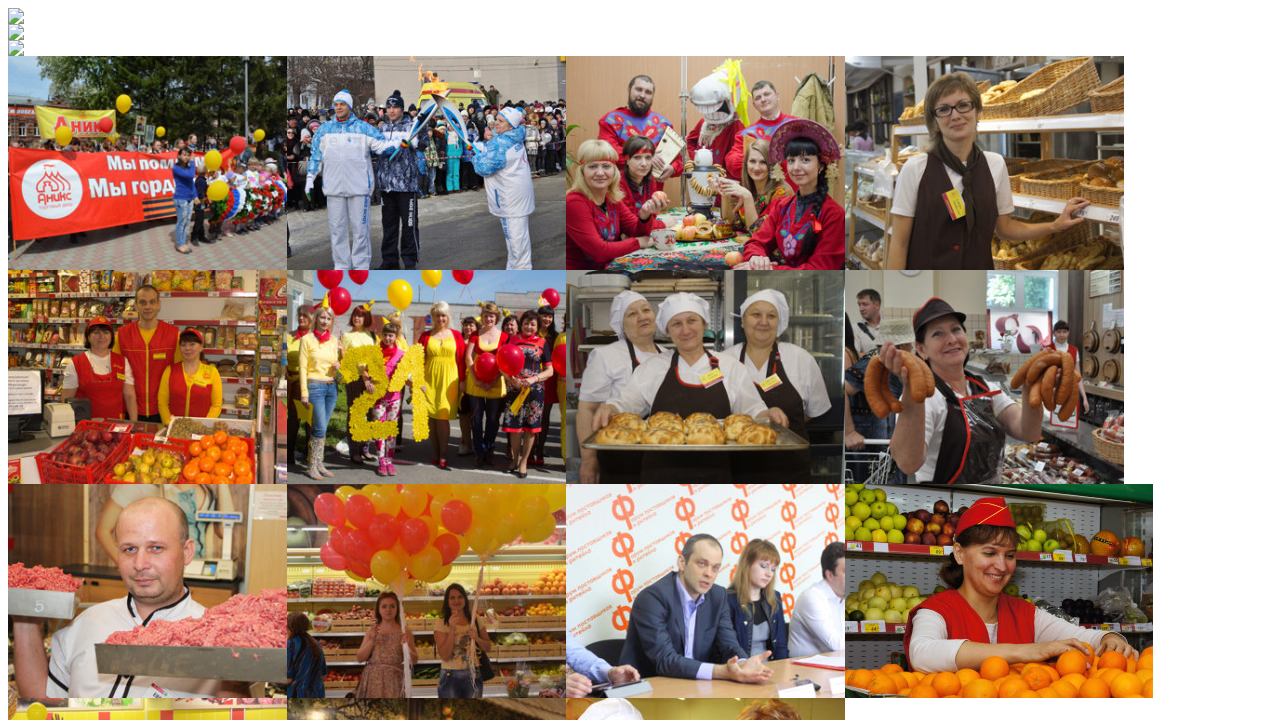

Filled user name field with 'Test testov' on input[name='user_name']
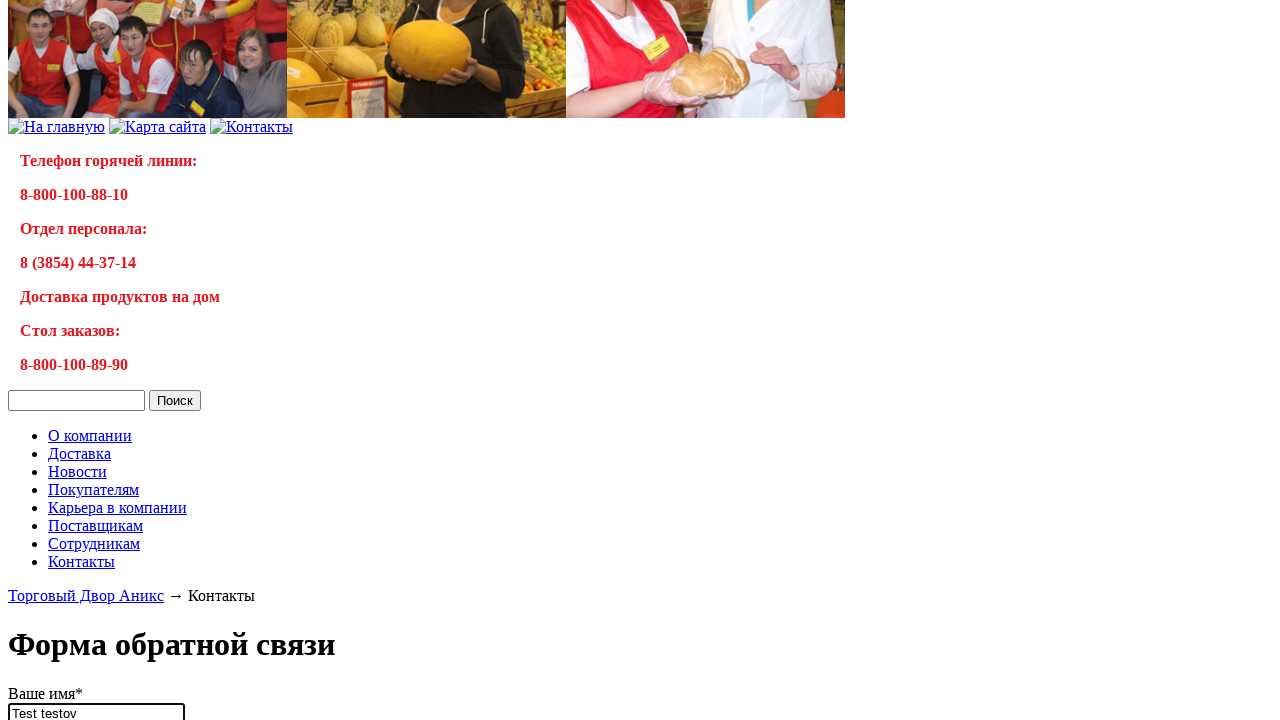

Filled email field with 'testuser7283@example.ru' on input[name='user_email']
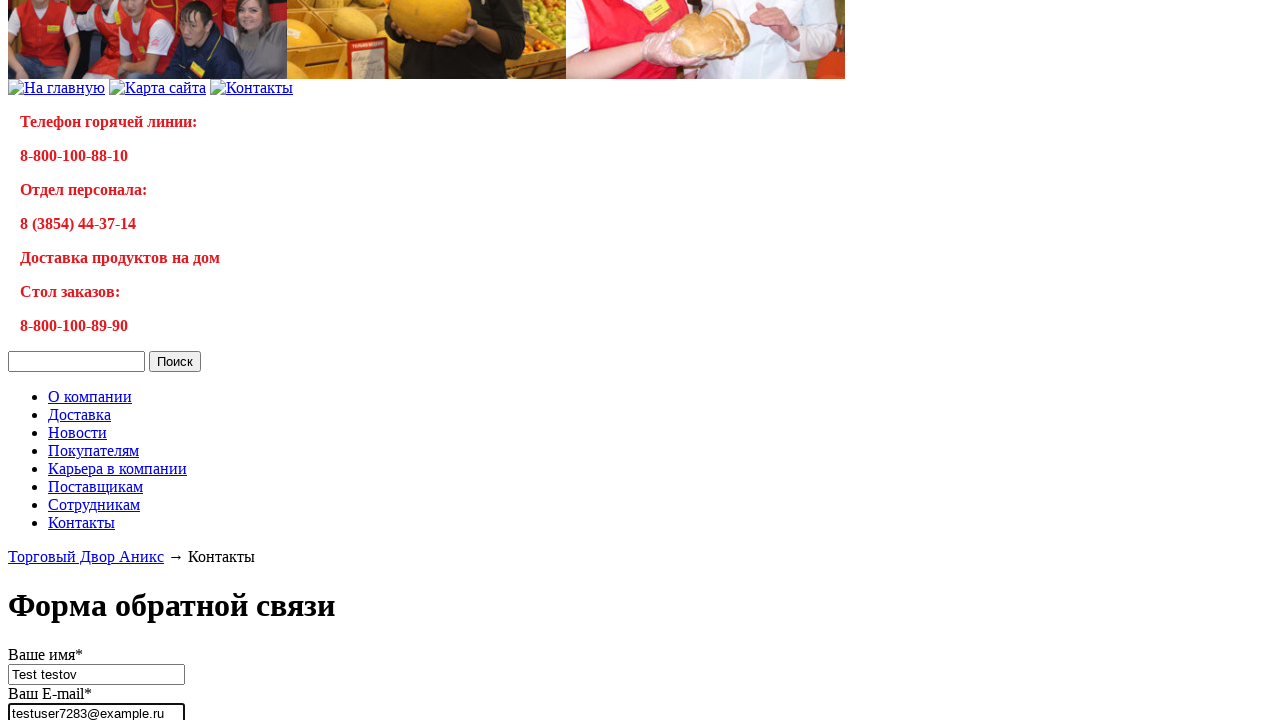

Filled message field with 'проверка связи' on textarea[name='MESSAGE']
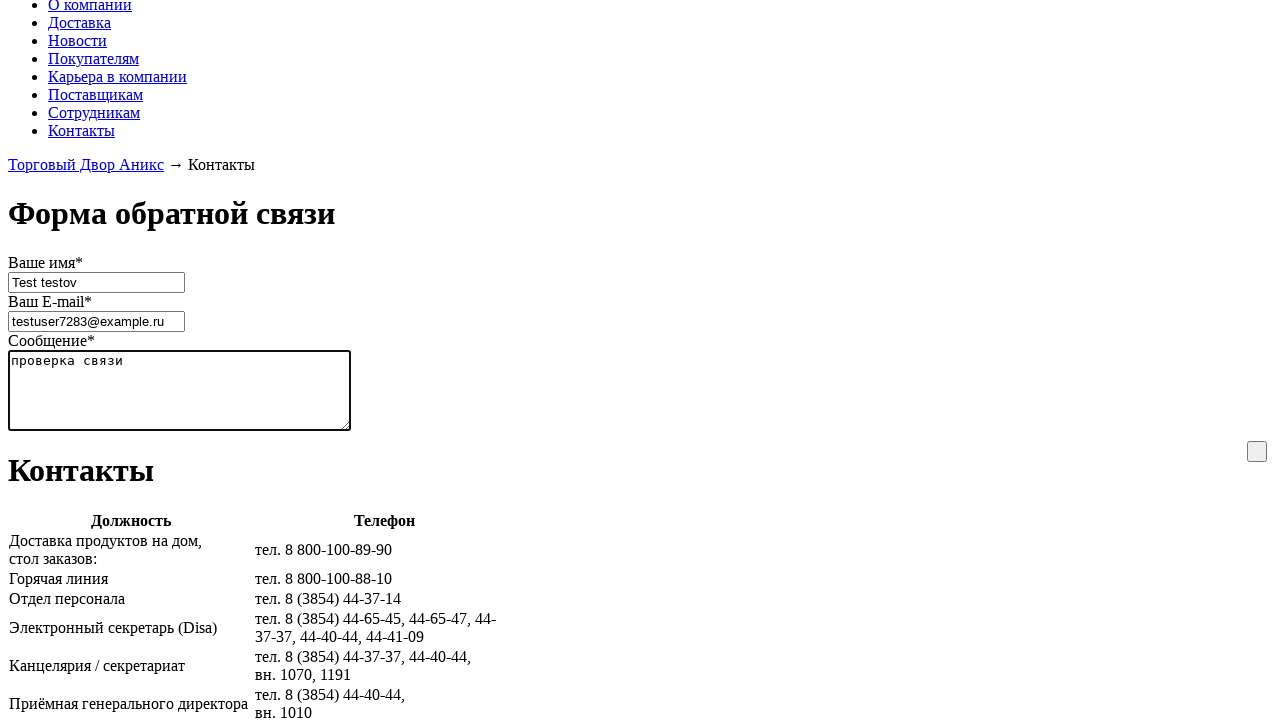

Clicked submit button to send contact form at (1257, 451) on .faq_sub
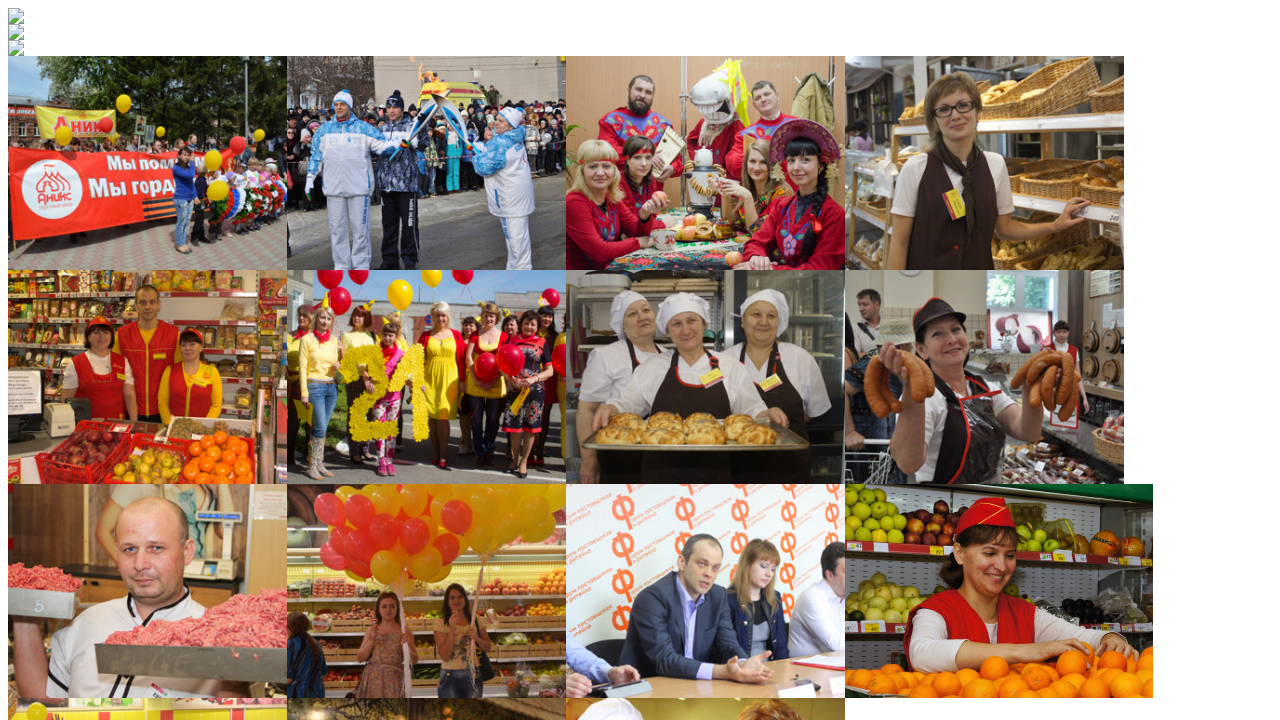

Error message appeared after form submission
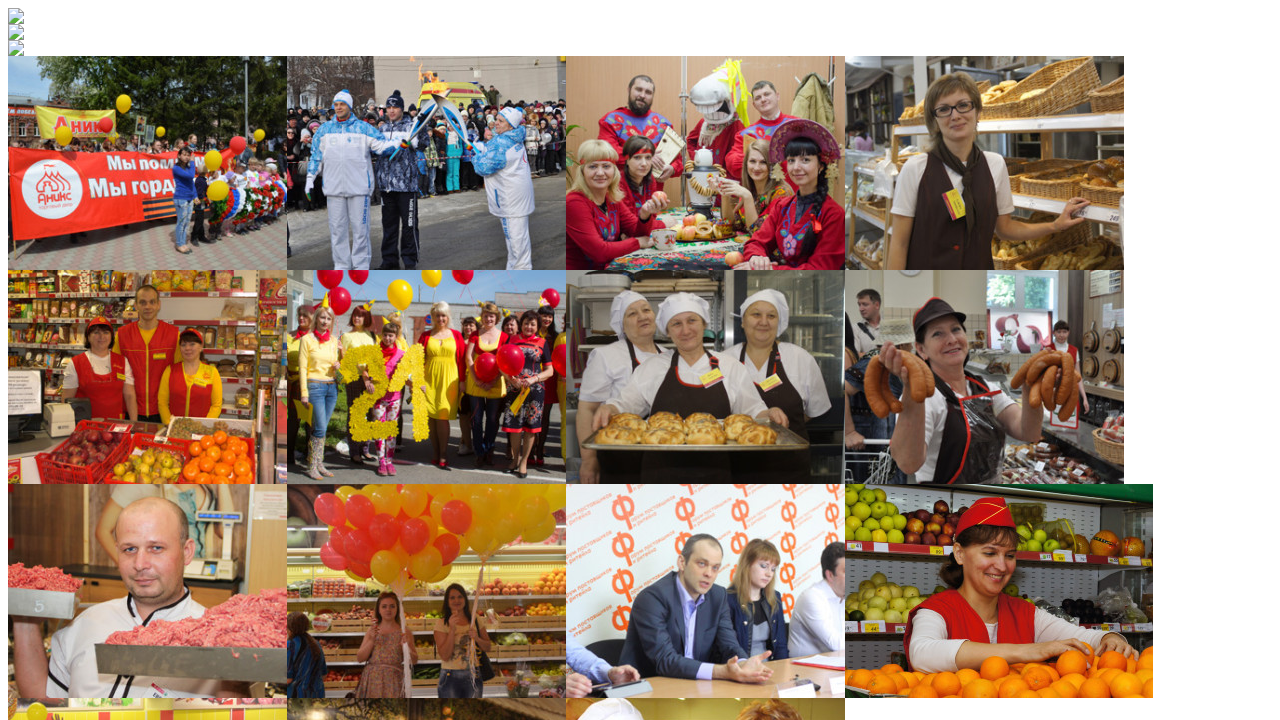

Located error message element
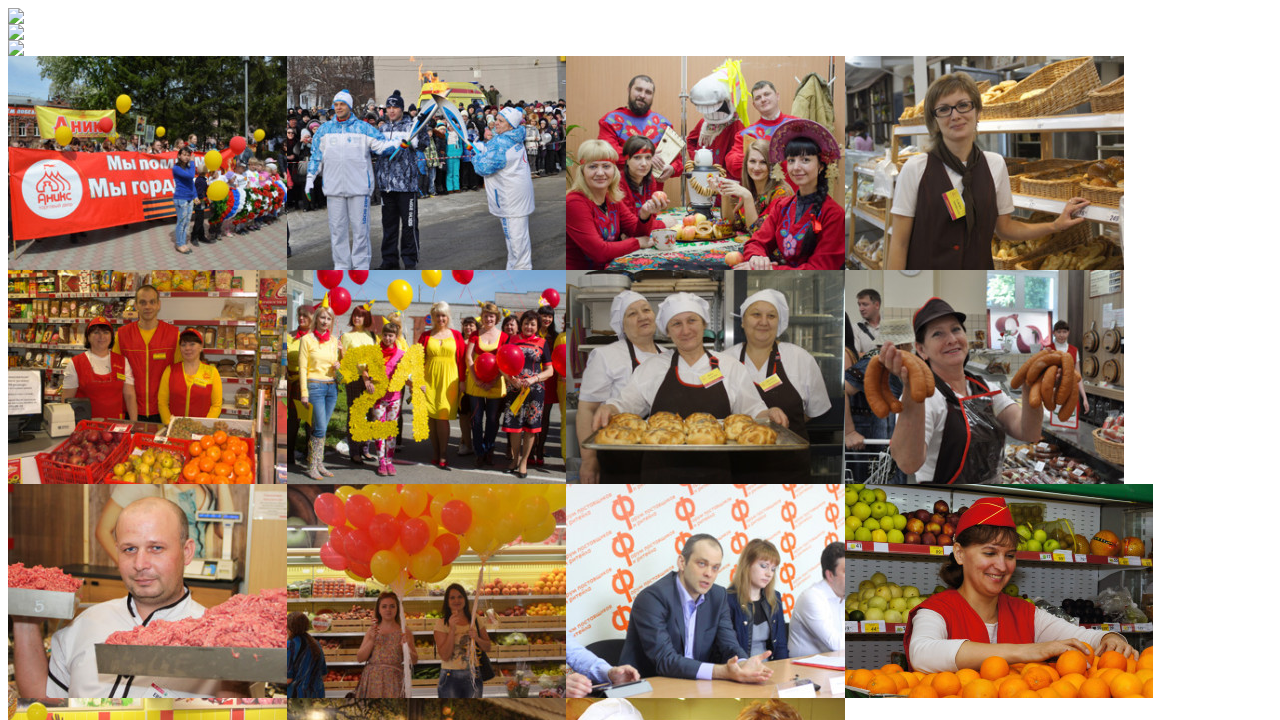

Verified error message: 'Вы не прошли проверку подтверждения личности' (captcha validation failed)
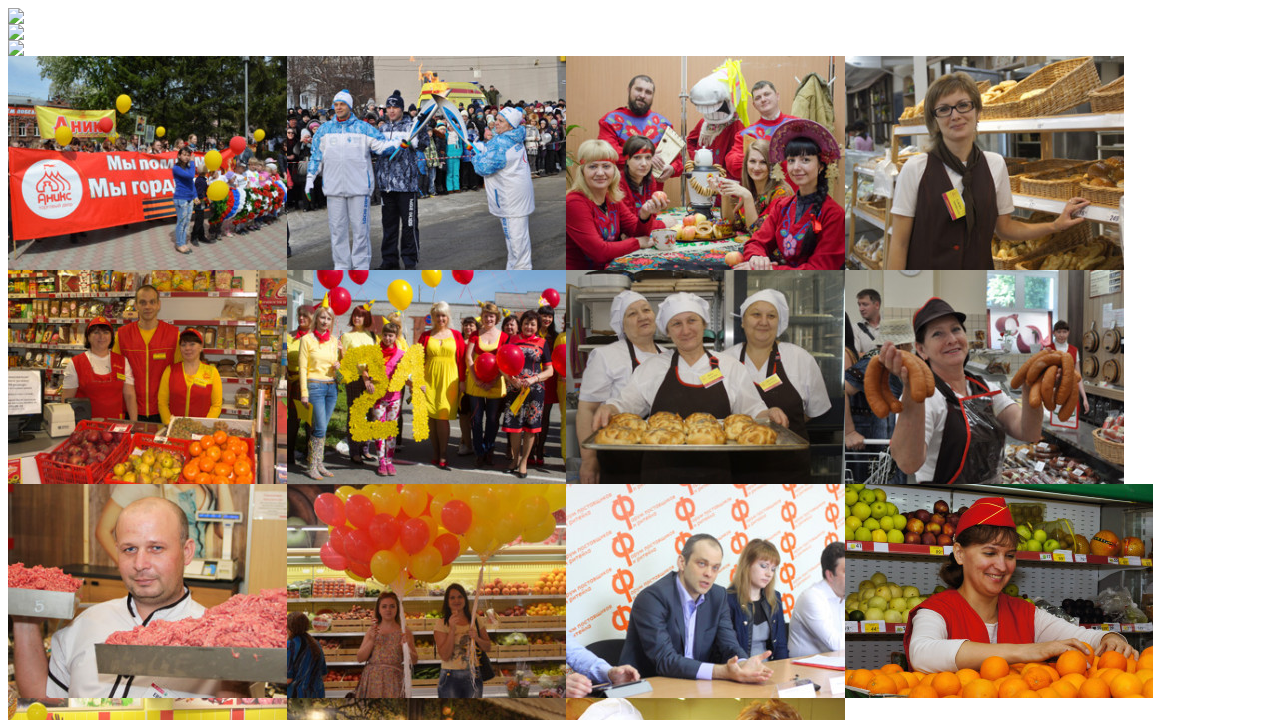

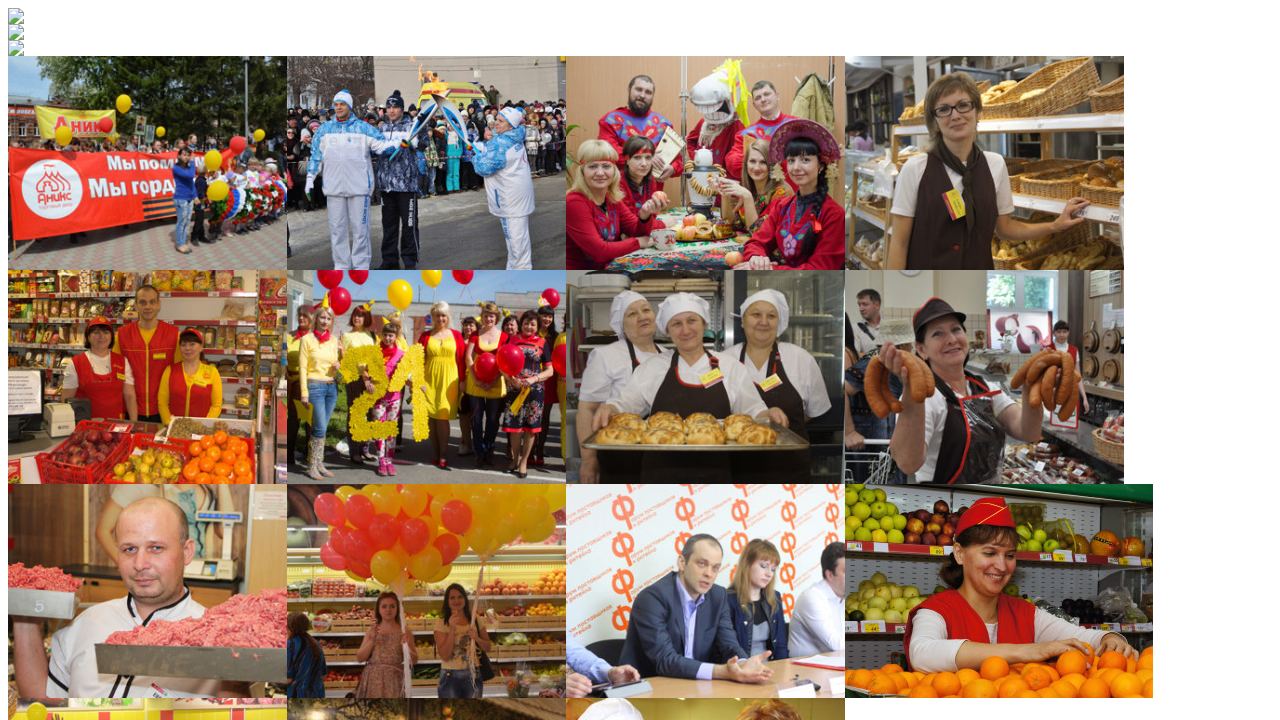